Tests dynamic loading functionality by clicking a Start button and waiting for hidden content to appear

Starting URL: https://the-internet.herokuapp.com/dynamic_loading/1

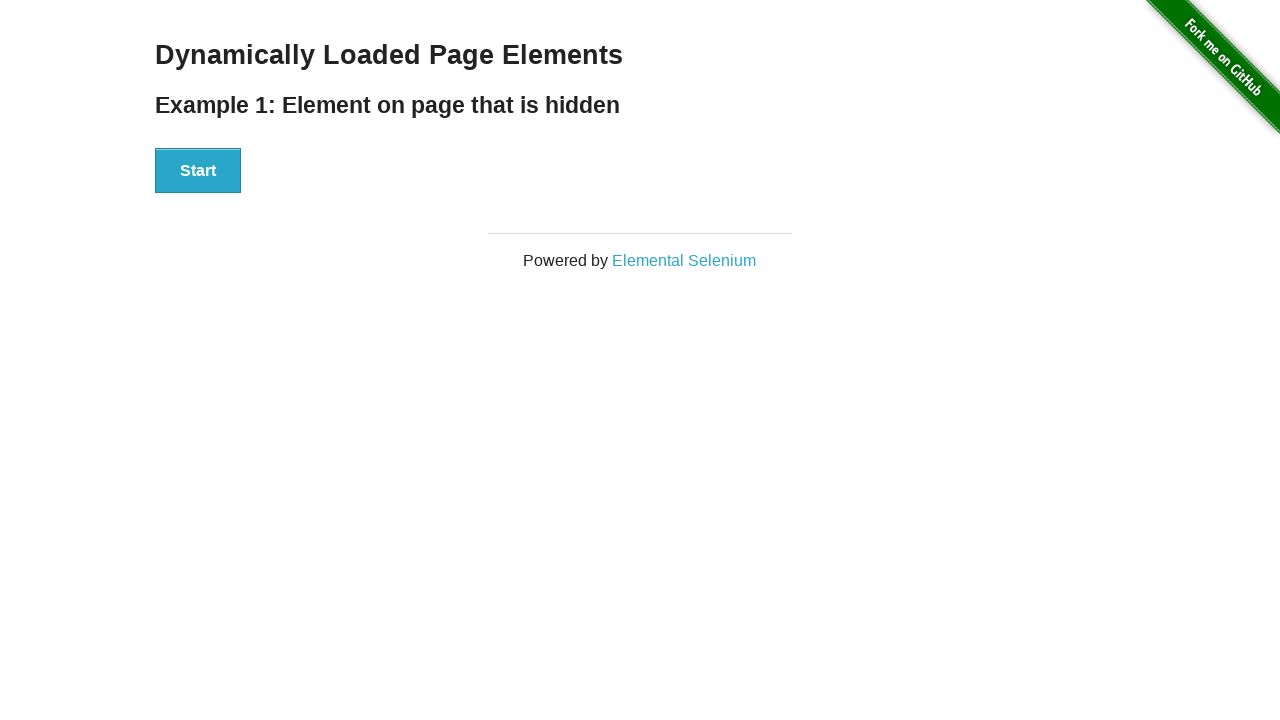

Clicked Start button to trigger dynamic loading at (198, 171) on button >> internal:has-text="Start"i
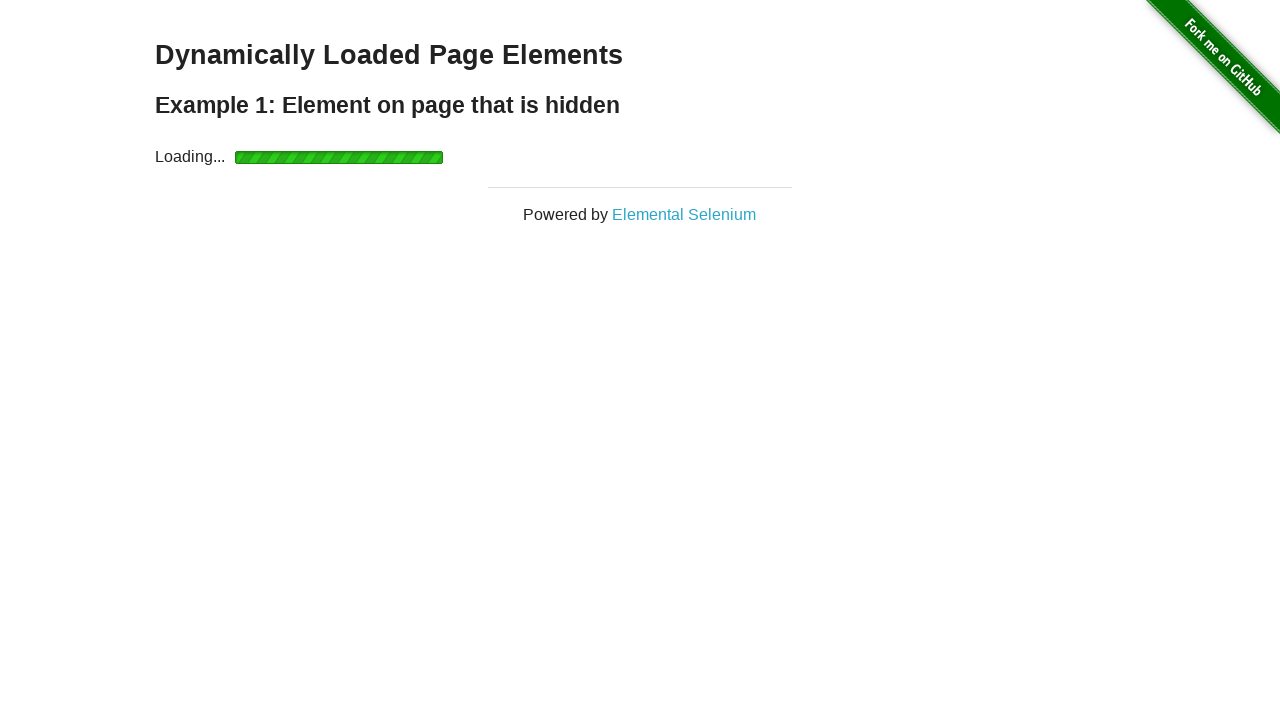

Waited for hidden content to appear - finish text is now visible
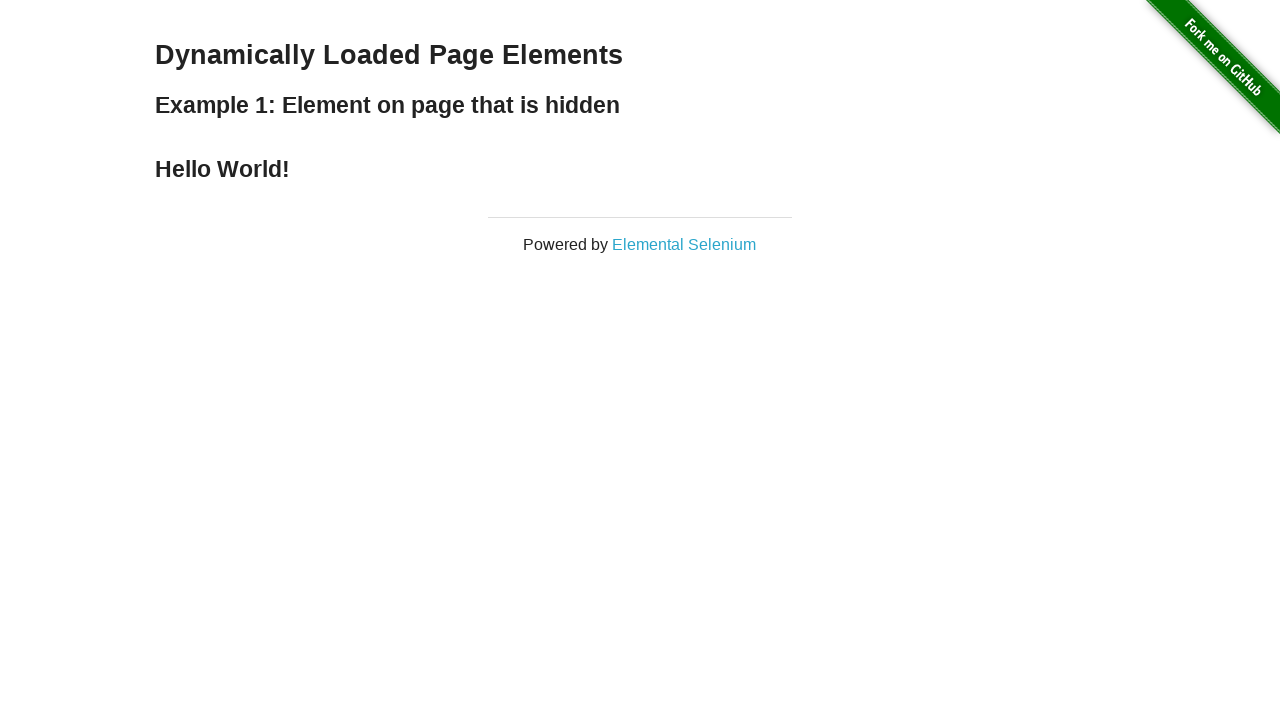

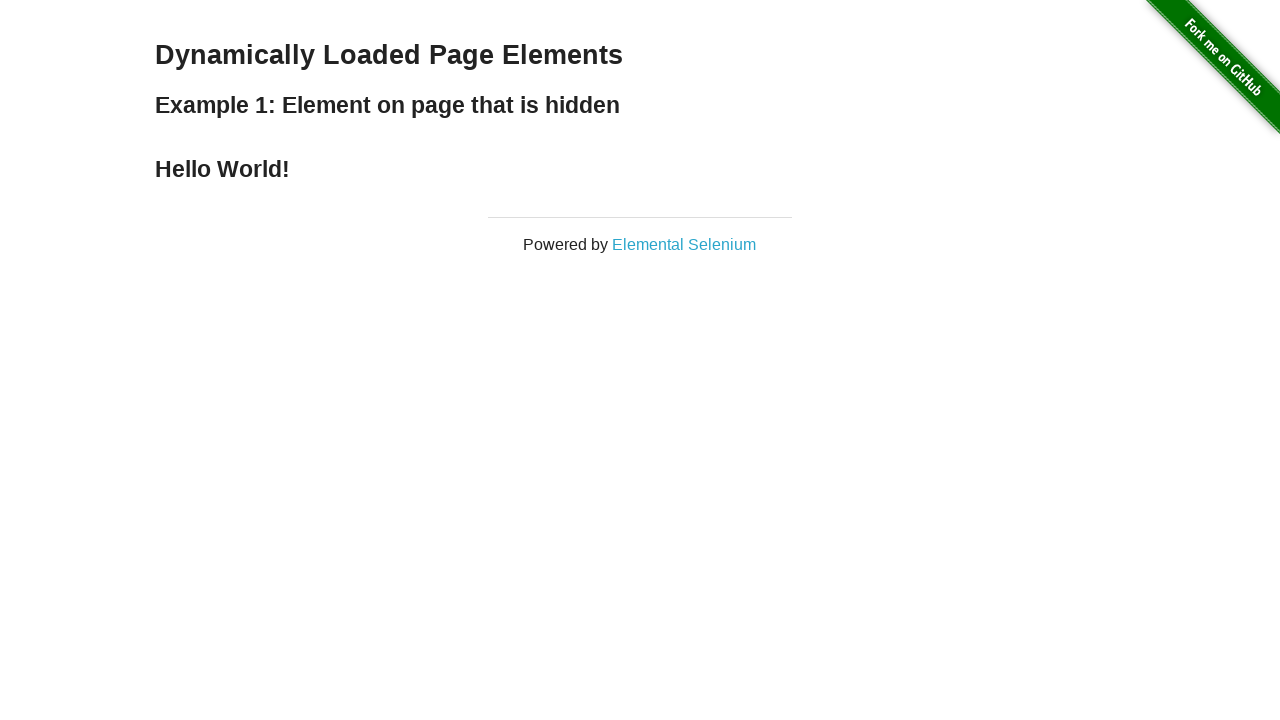